Tests a simple registration form by filling in first name, last name, city, and country fields, then submitting the form.

Starting URL: http://suninjuly.github.io/simple_form_find_task.html

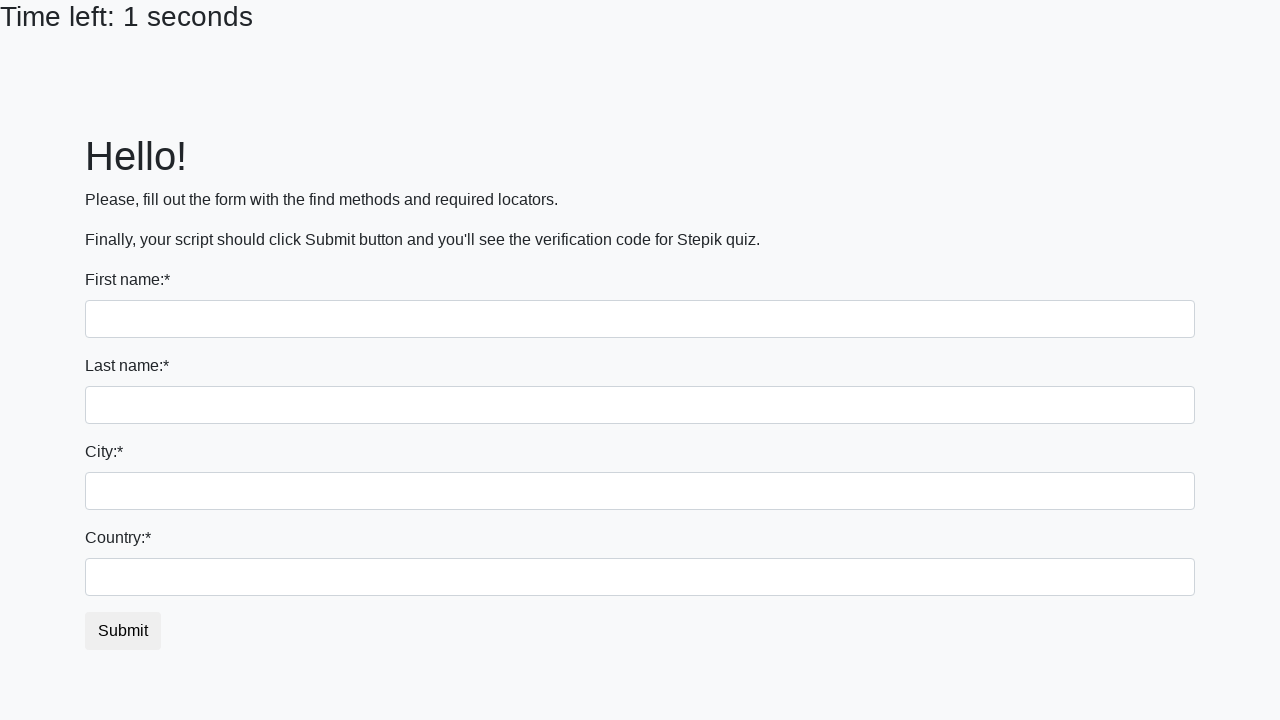

Filled first name field with 'Ivan' on input
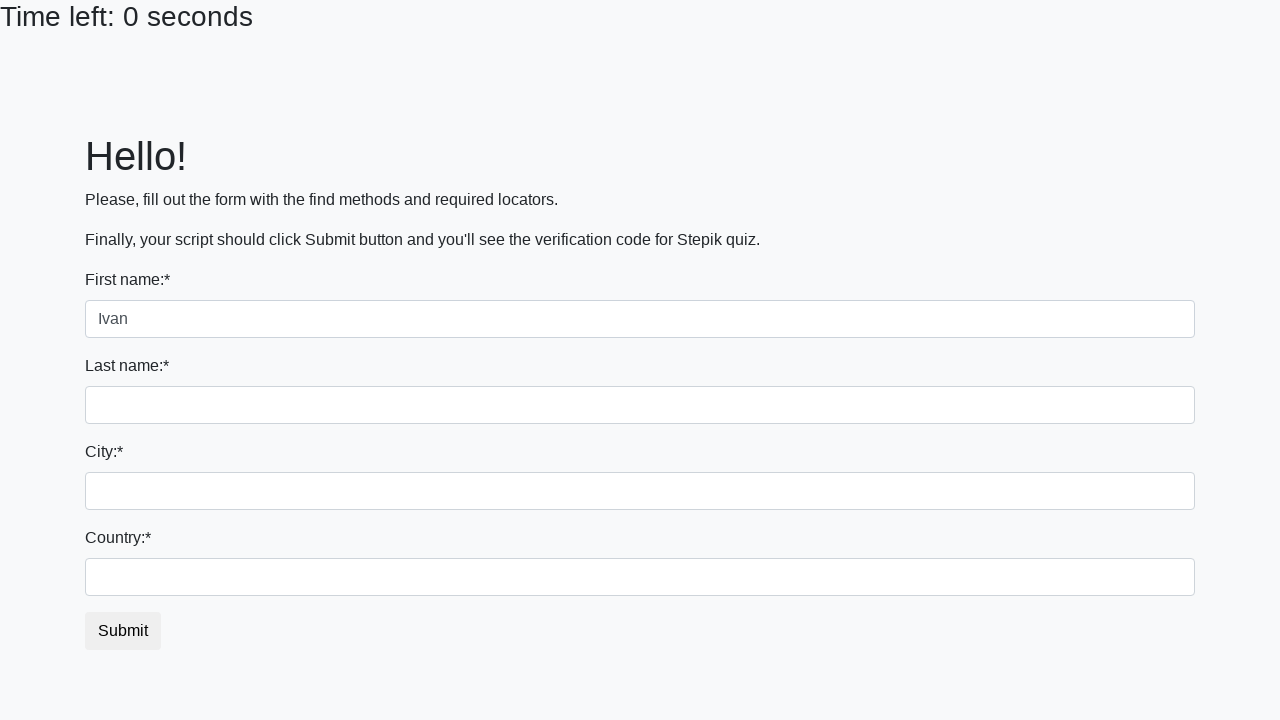

Filled last name field with 'Petrov' on input[name='last_name']
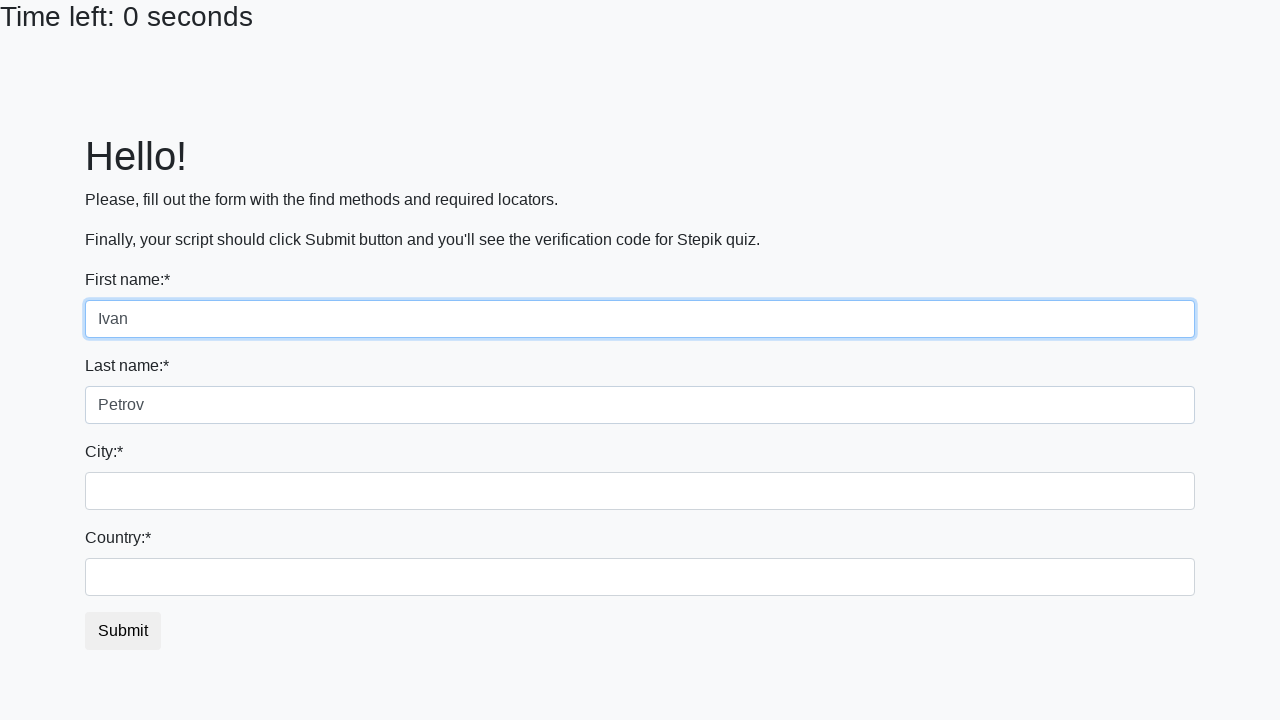

Filled city field with 'Smolensk' on .form-control.city
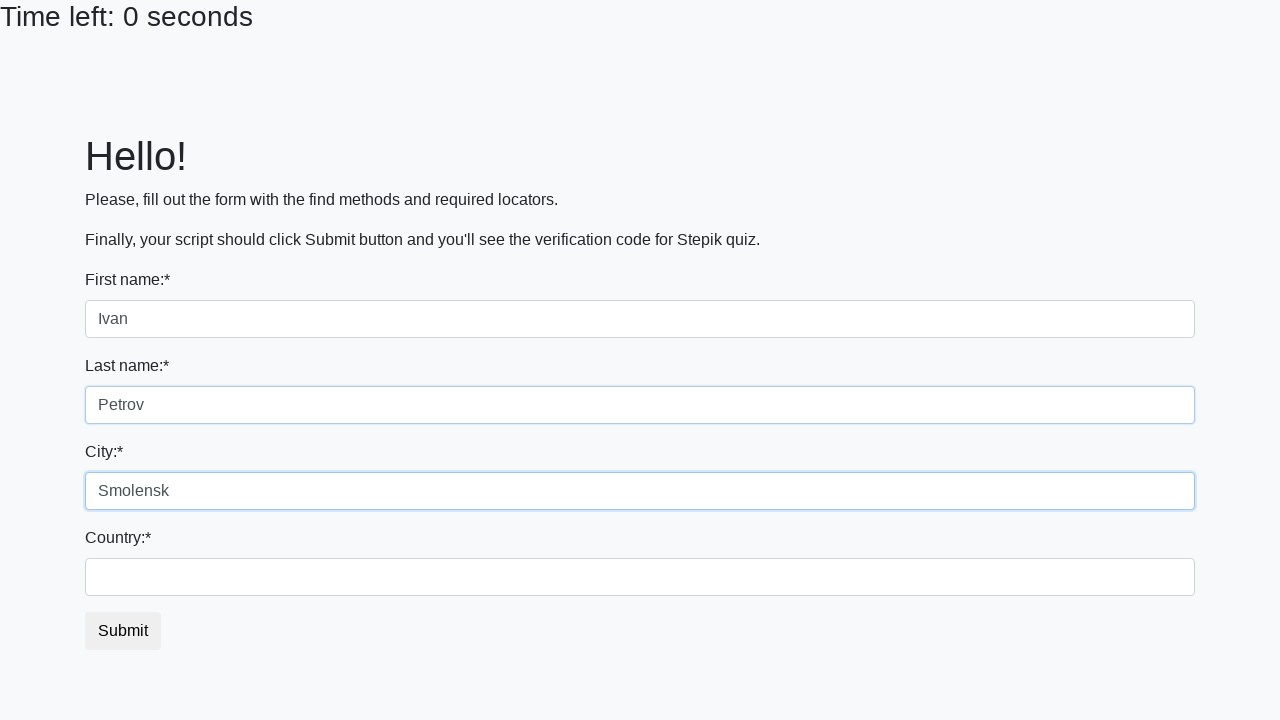

Filled country field with 'Russia' on #country
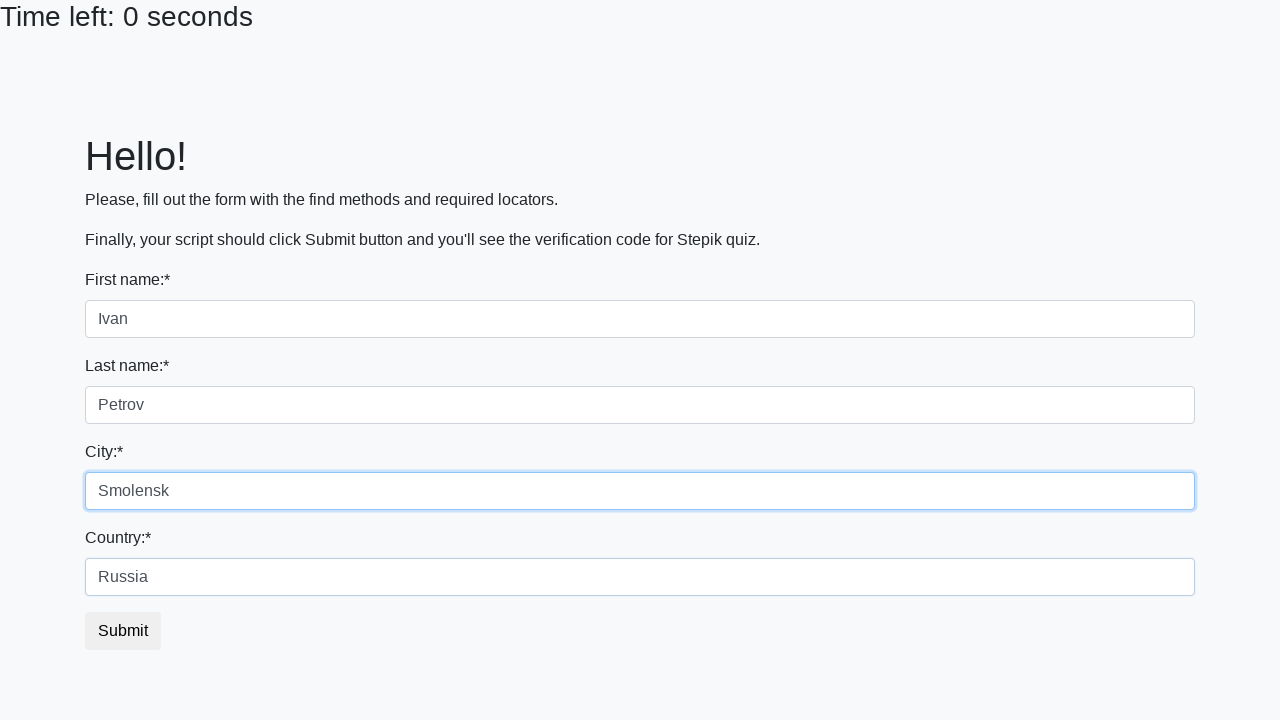

Clicked submit button to complete registration at (123, 631) on button.btn
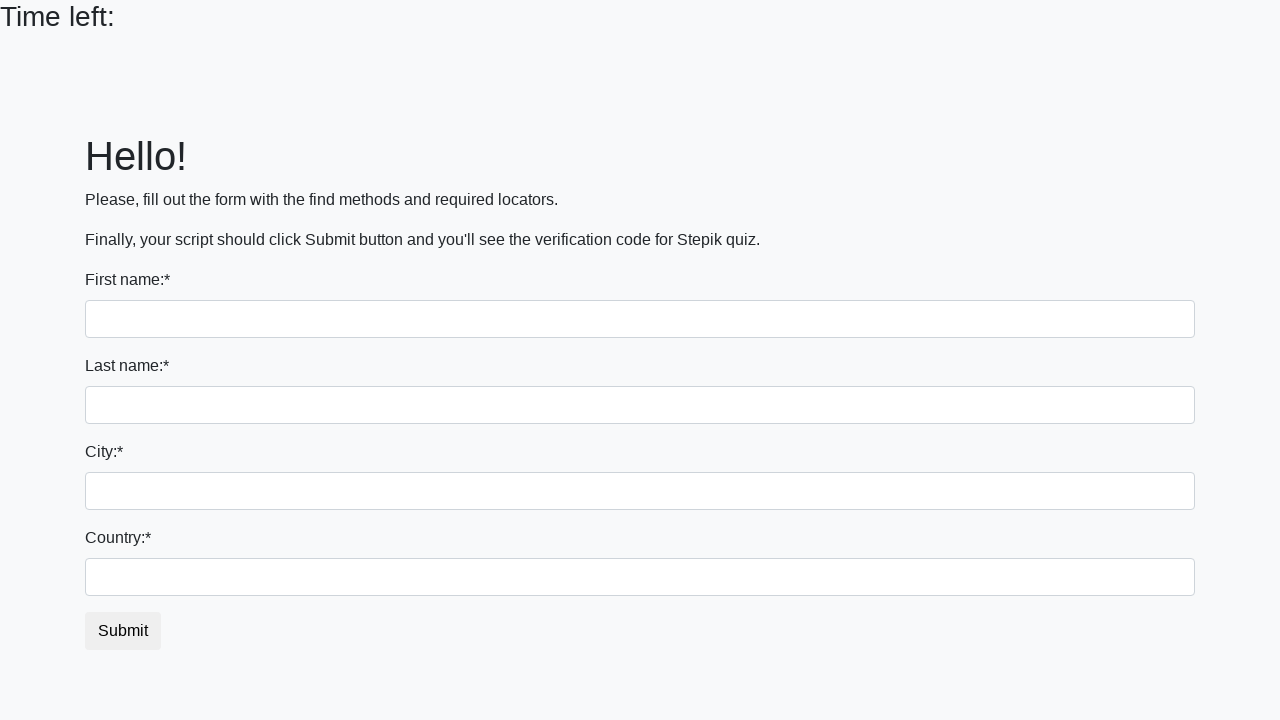

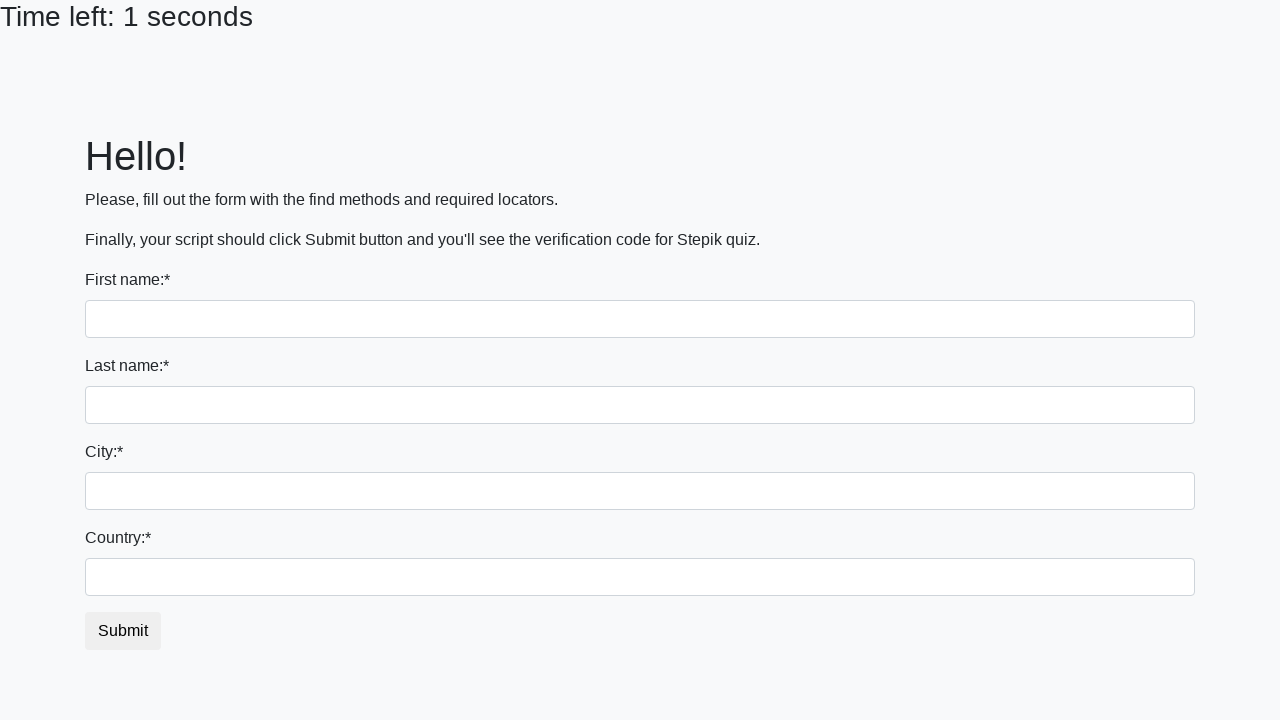